Tests that clicking the Samokat logo in the header navigates back to the home page

Starting URL: https://qa-scooter.praktikum-services.ru/order

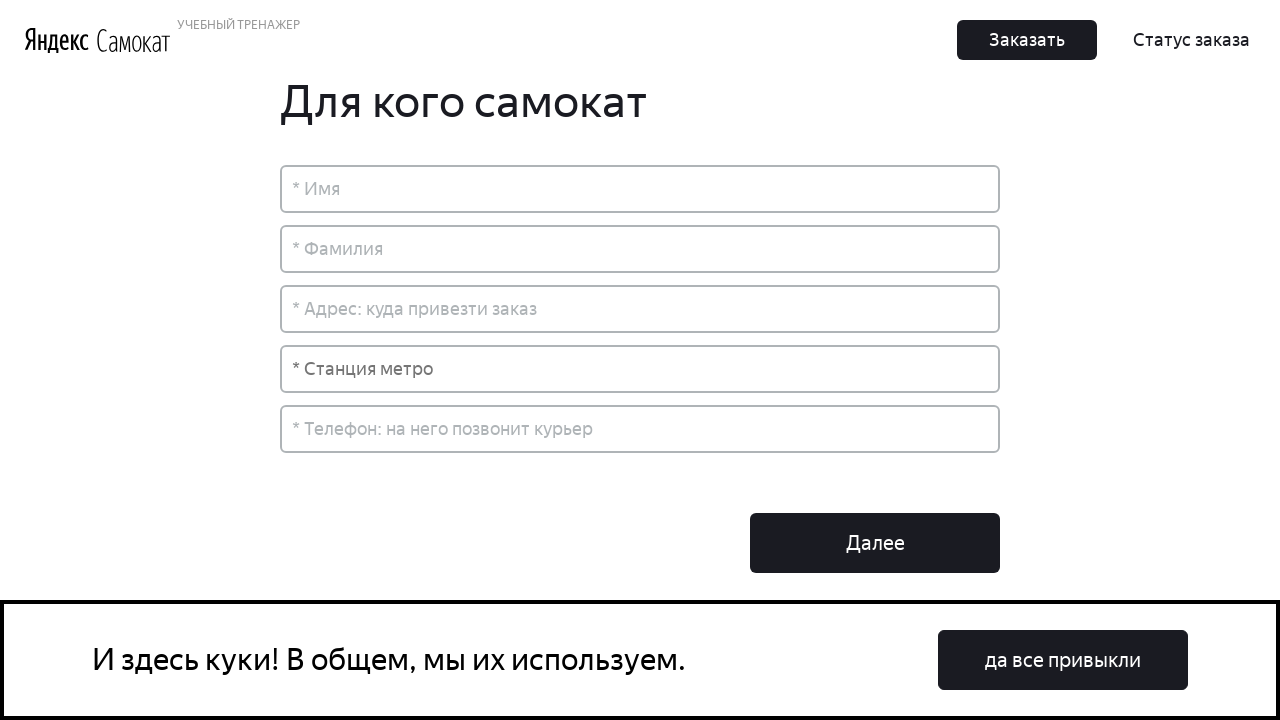

Clicked Samokat logo in header at (97, 40) on a.Header_LogoScooter__3lsAR, img[alt*='Scooter'], img[alt*='Samokat'], a[href='/
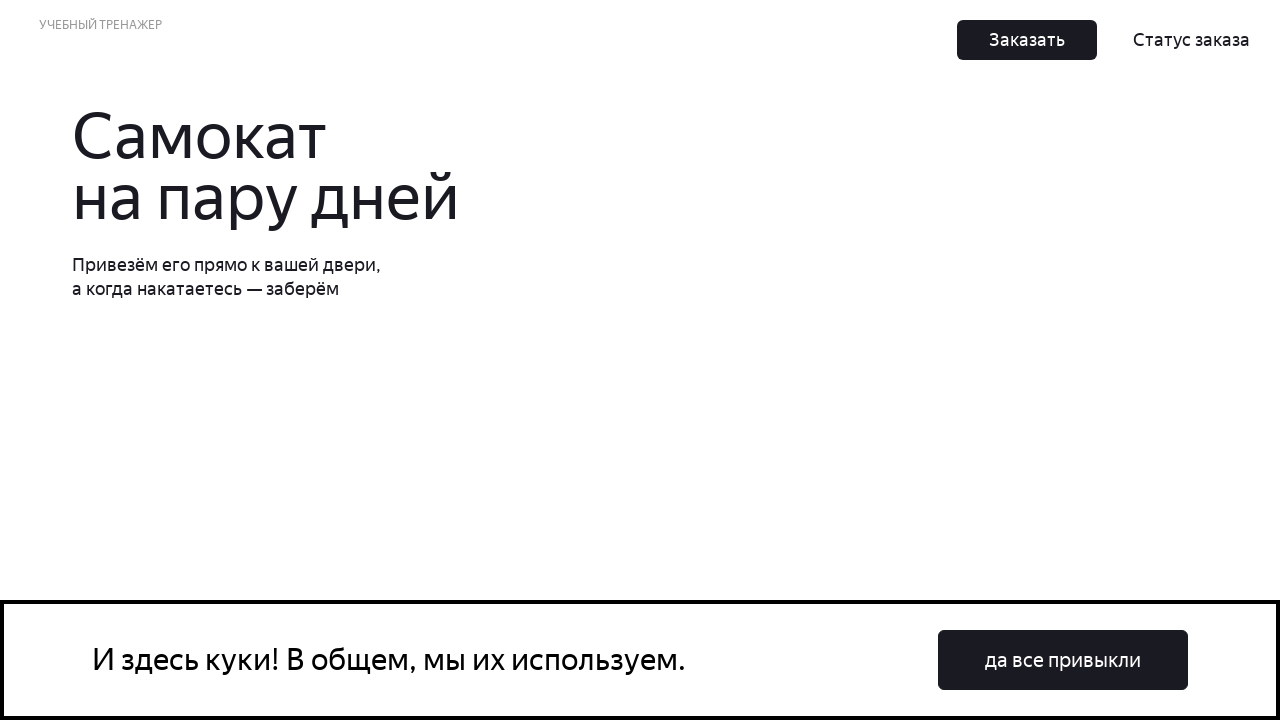

Home page DOM content loaded
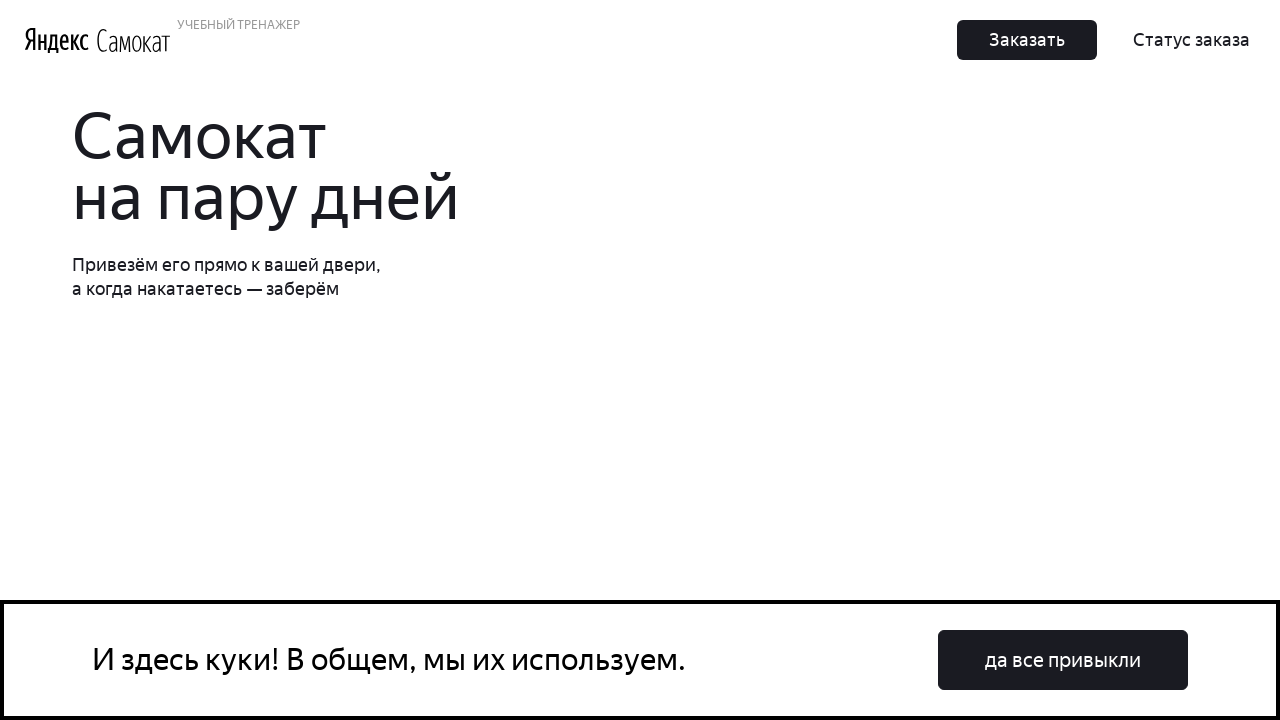

Verified navigation to home page - URL is https://qa-scooter.praktikum-services.ru/
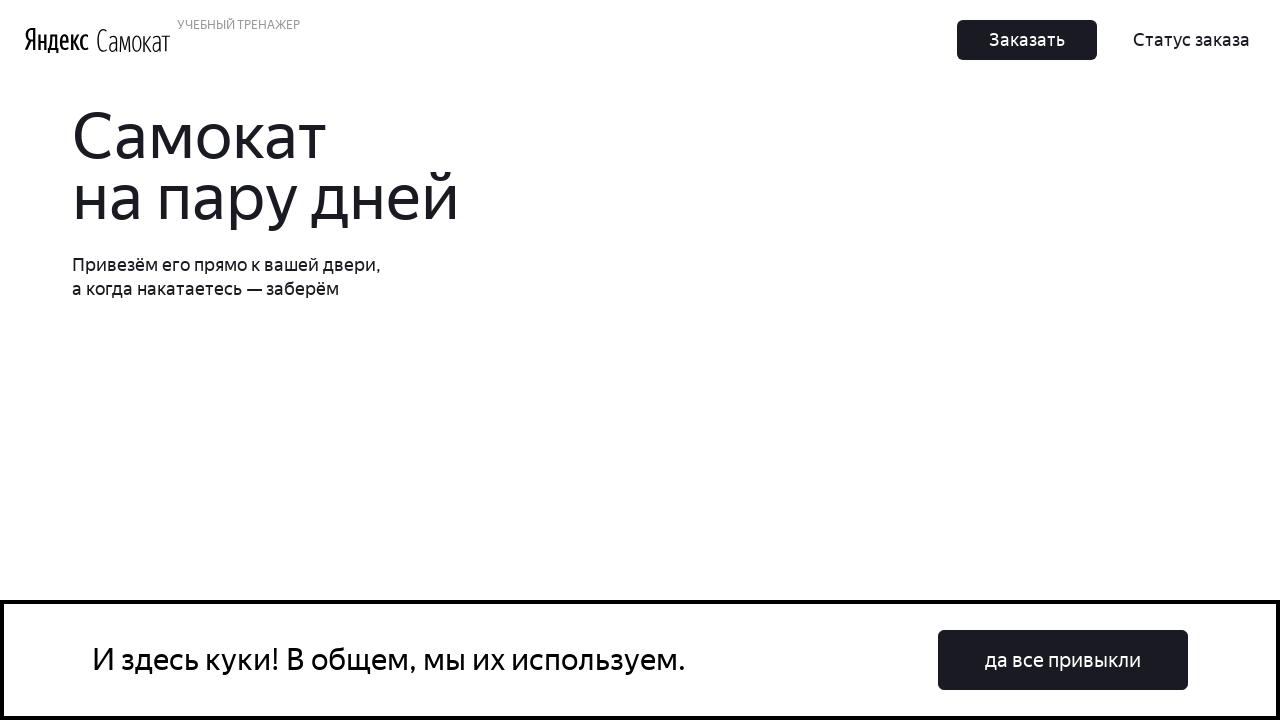

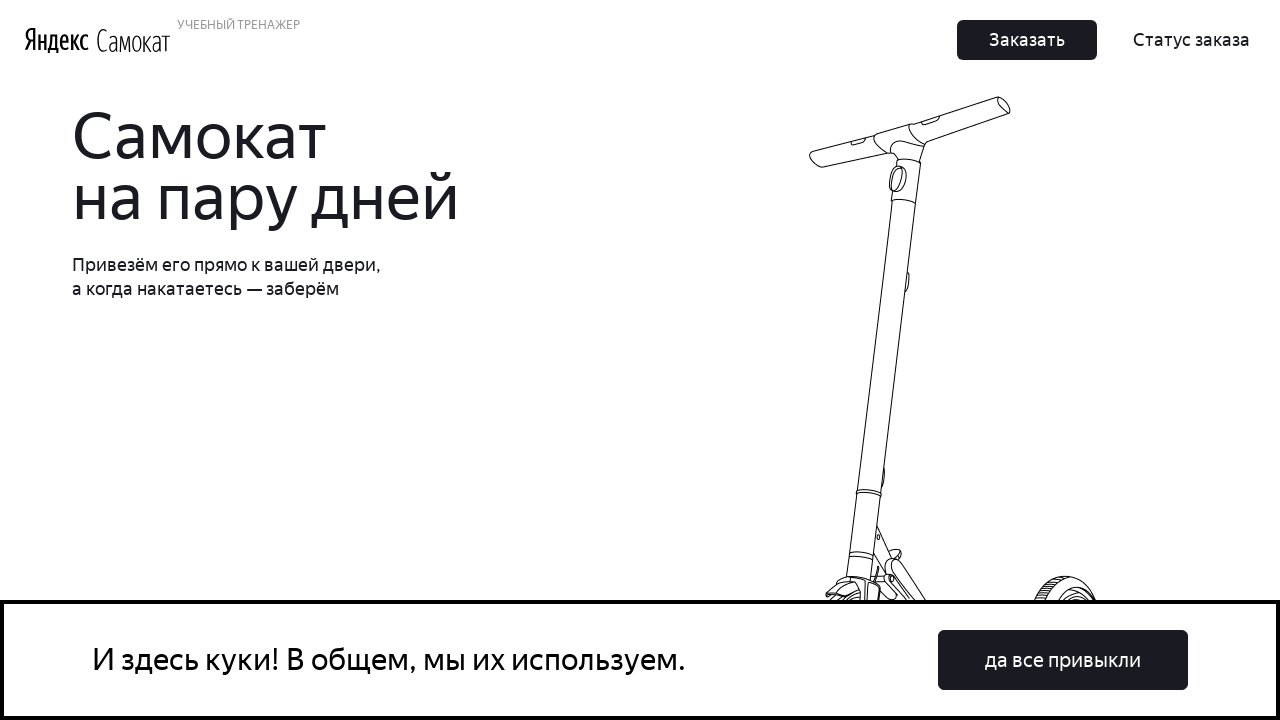